Tests the hover functionality by navigating to the Hovers page and hovering over the first user image to verify that user information appears on hover.

Starting URL: https://the-internet.herokuapp.com

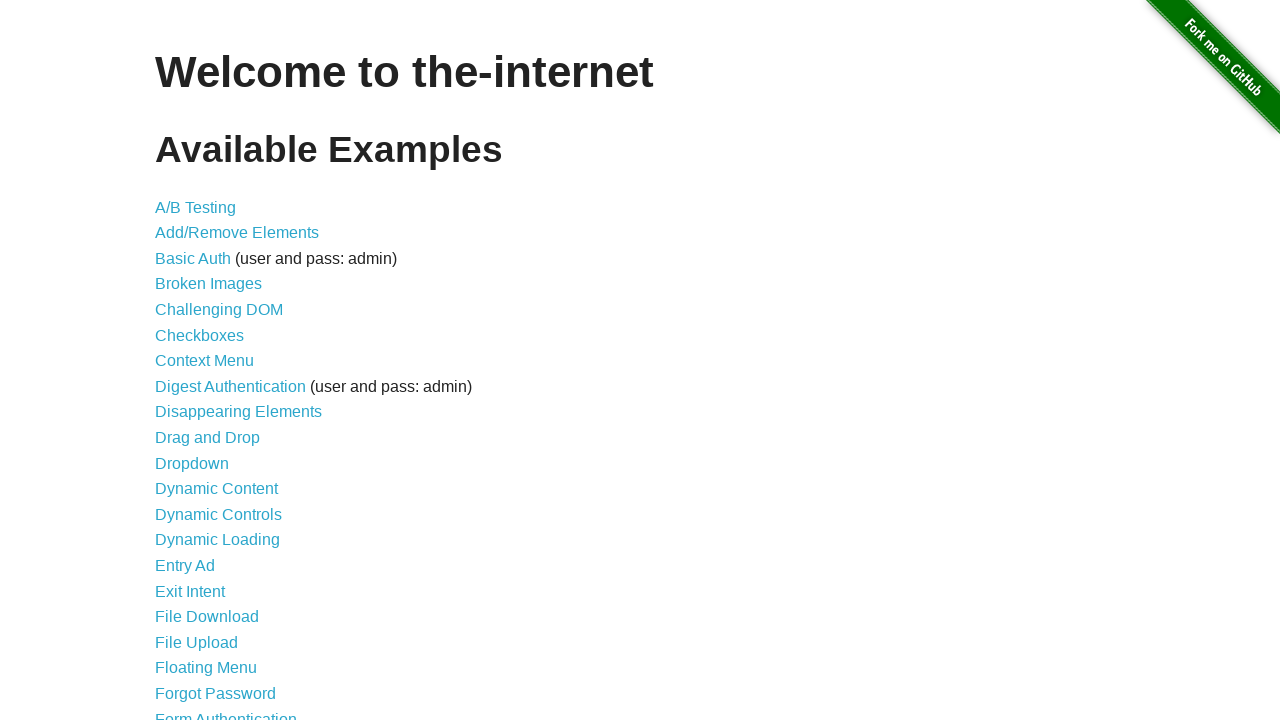

Clicked on the Hovers link on the home page at (180, 360) on a[href='/hovers']
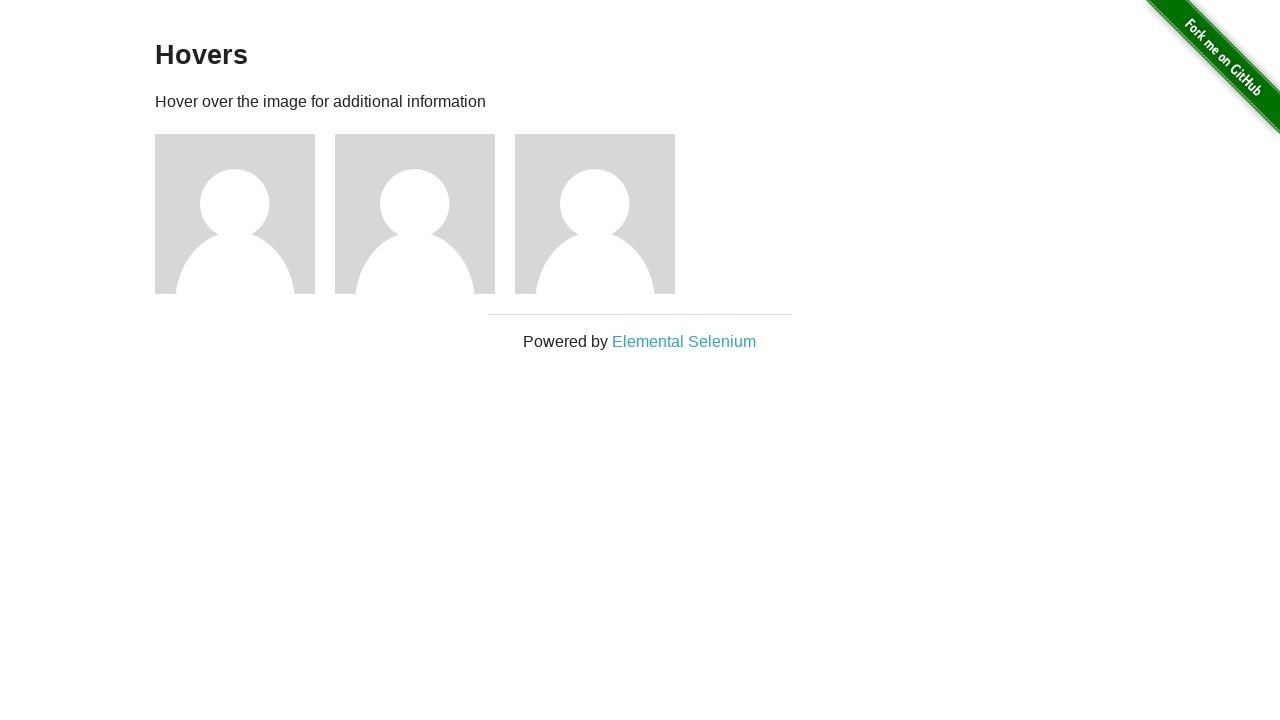

Verified navigation to hovers page
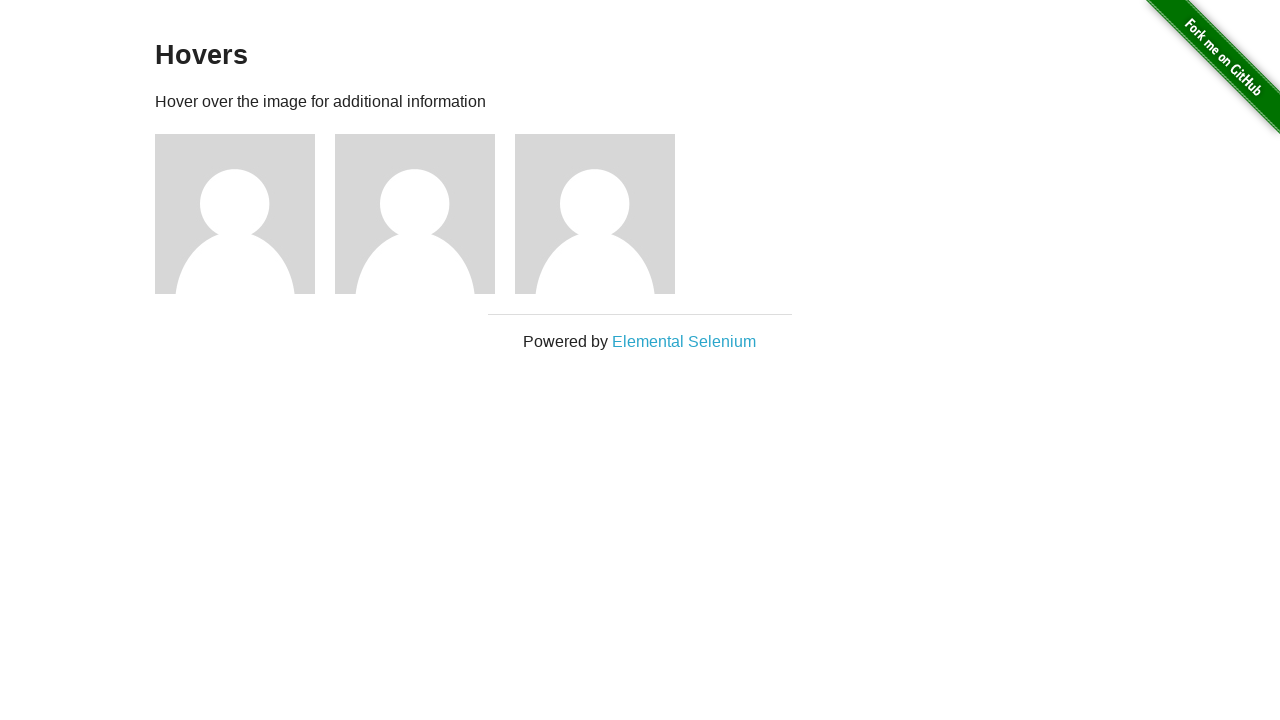

Hovered over the first user image at (235, 214) on .figure:nth-child(3) img
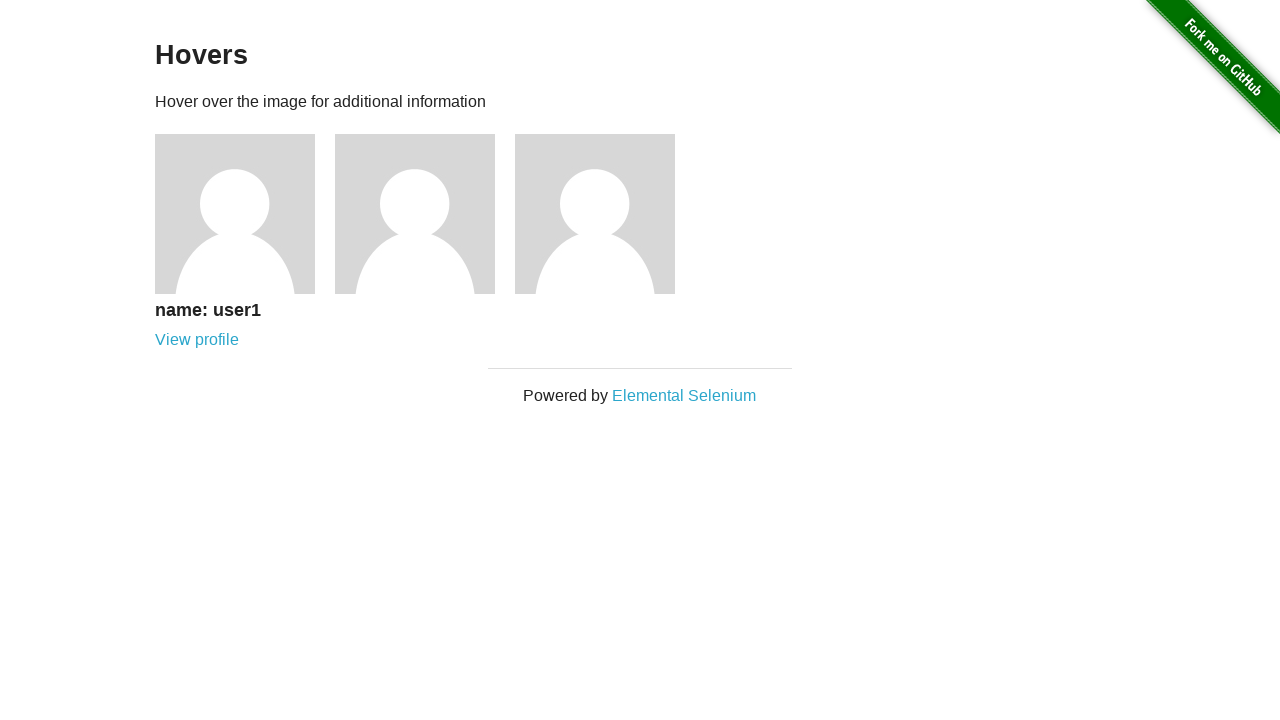

User info appeared on hover
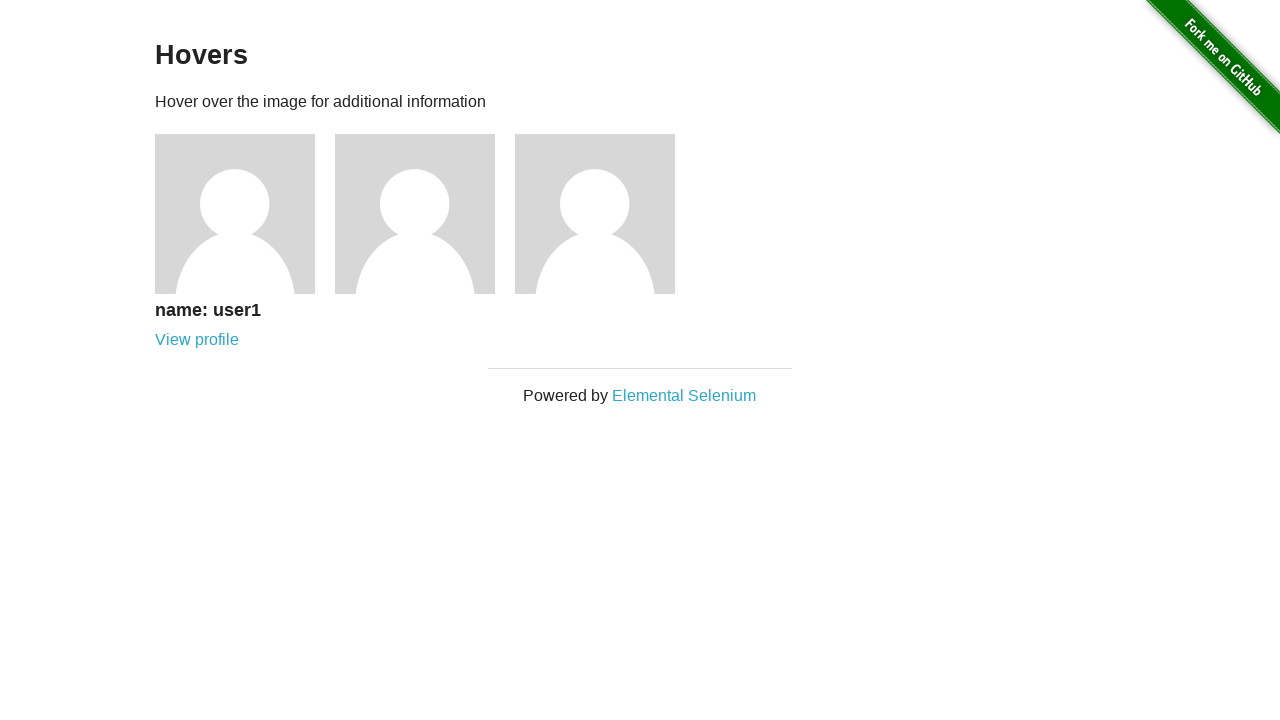

Retrieved hovered user name: name: user1
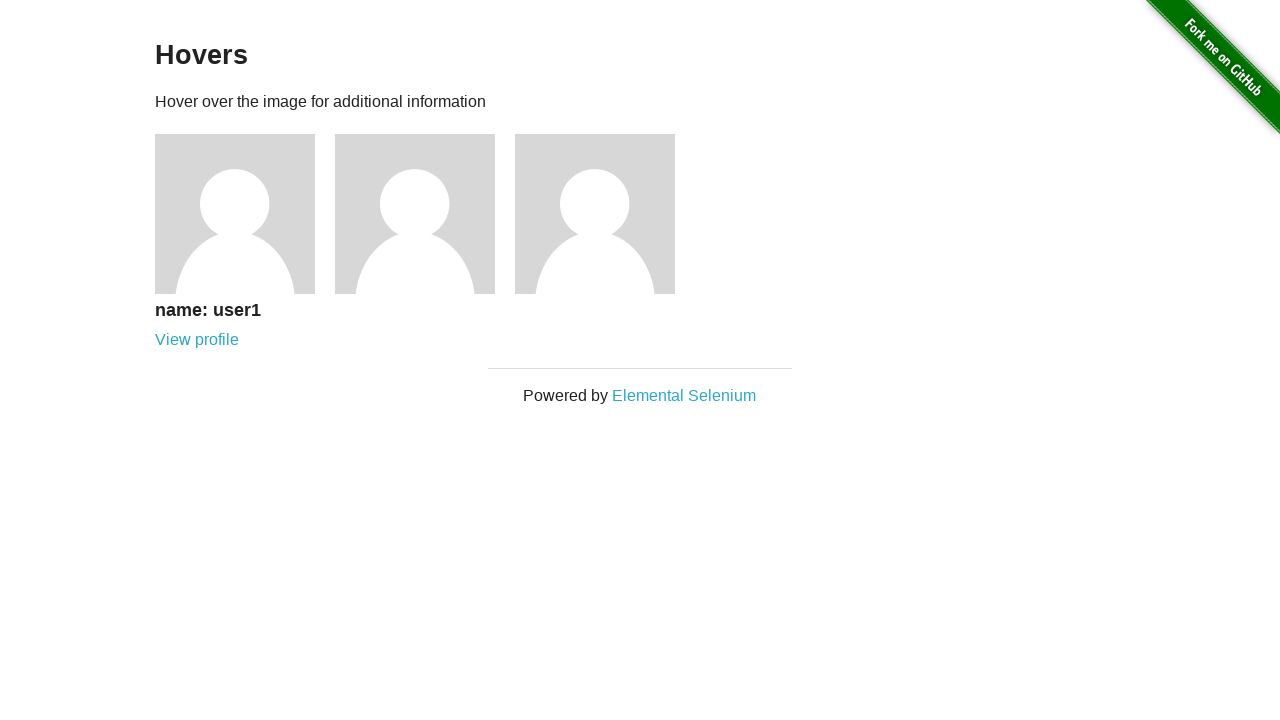

Verified that hovered user name contains 'user1'
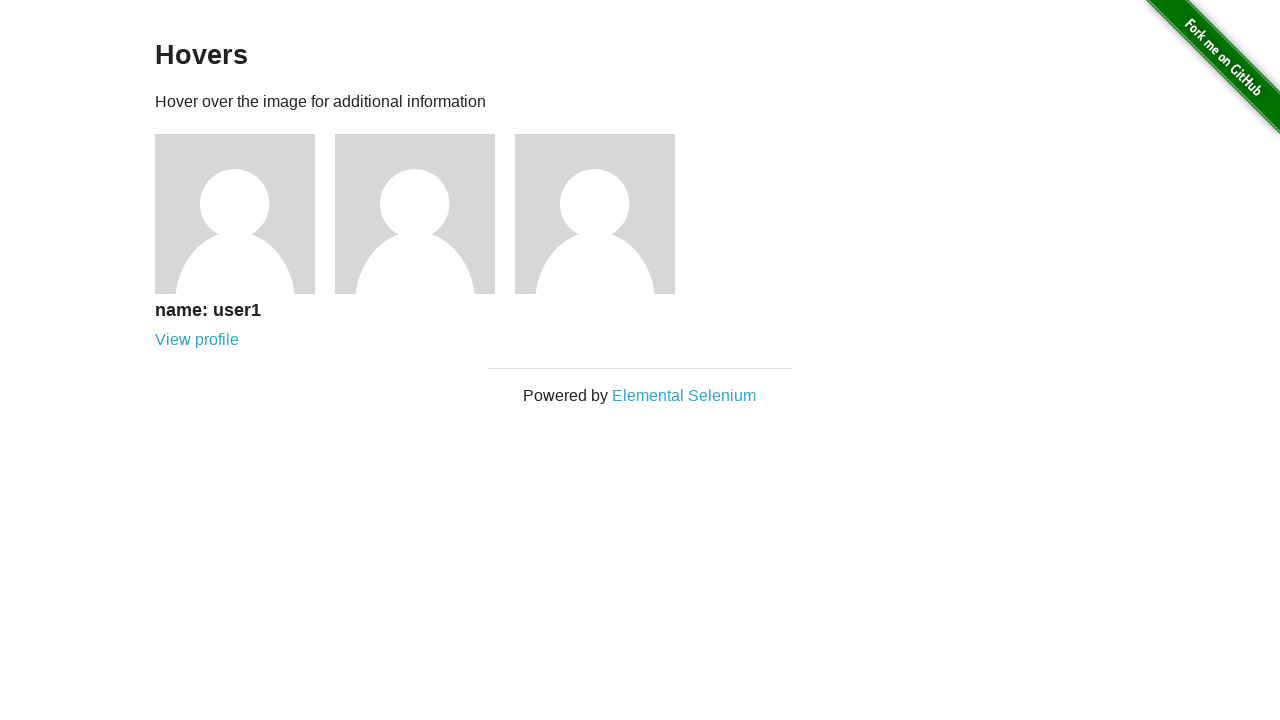

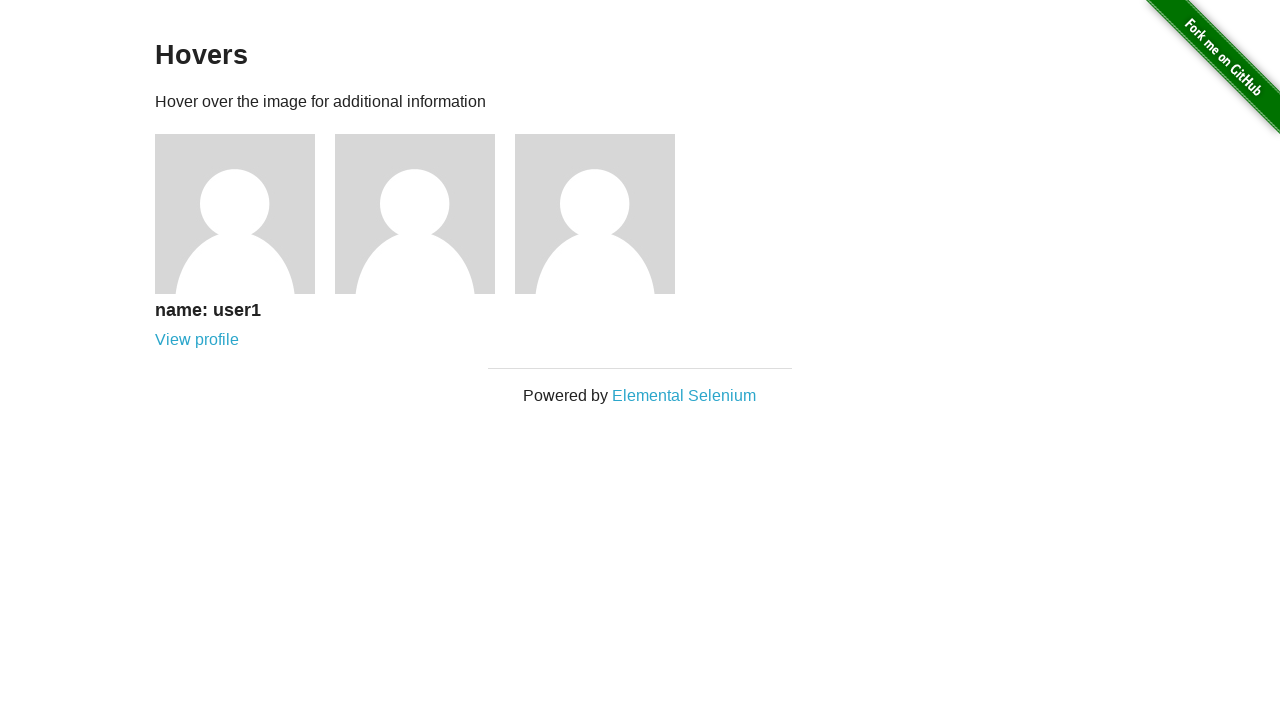